Tests navigation to the Privacy Policy page by scrolling down the homepage and clicking the Privacy Policy link, then verifying the correct URL is loaded.

Starting URL: https://smoothmaths.co.uk/

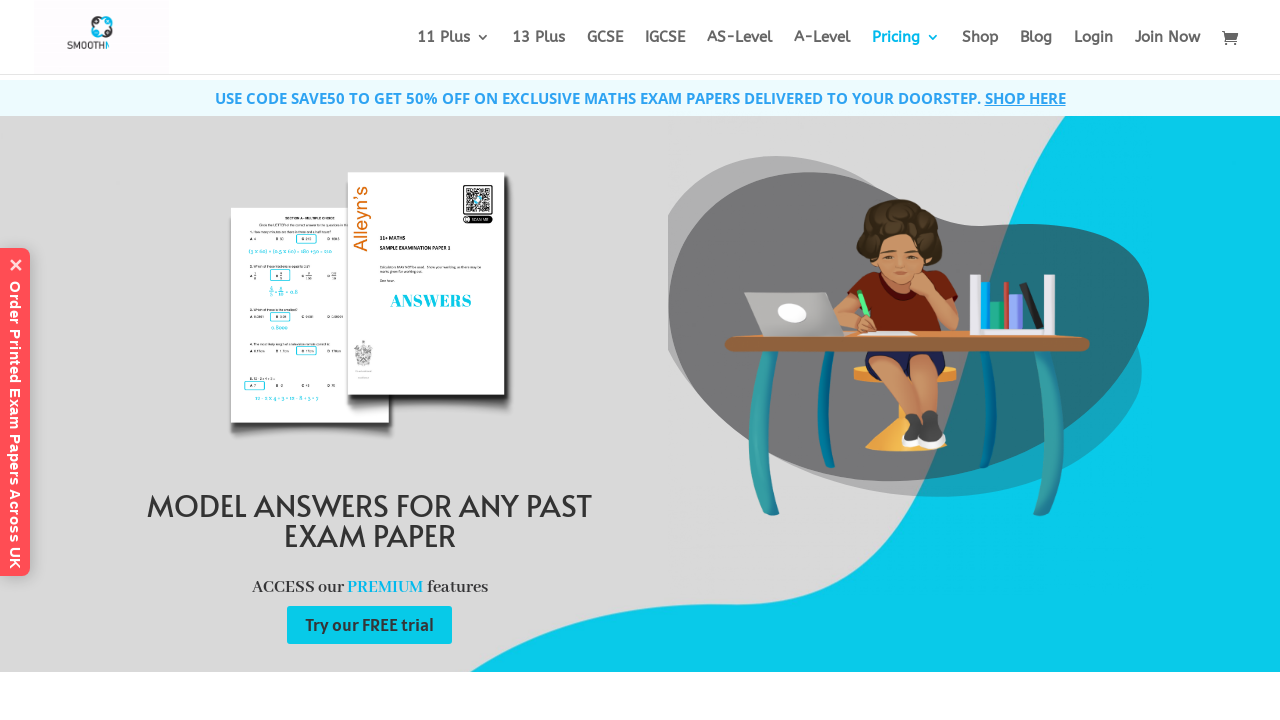

Scrolled down the homepage to reveal the Privacy Policy link
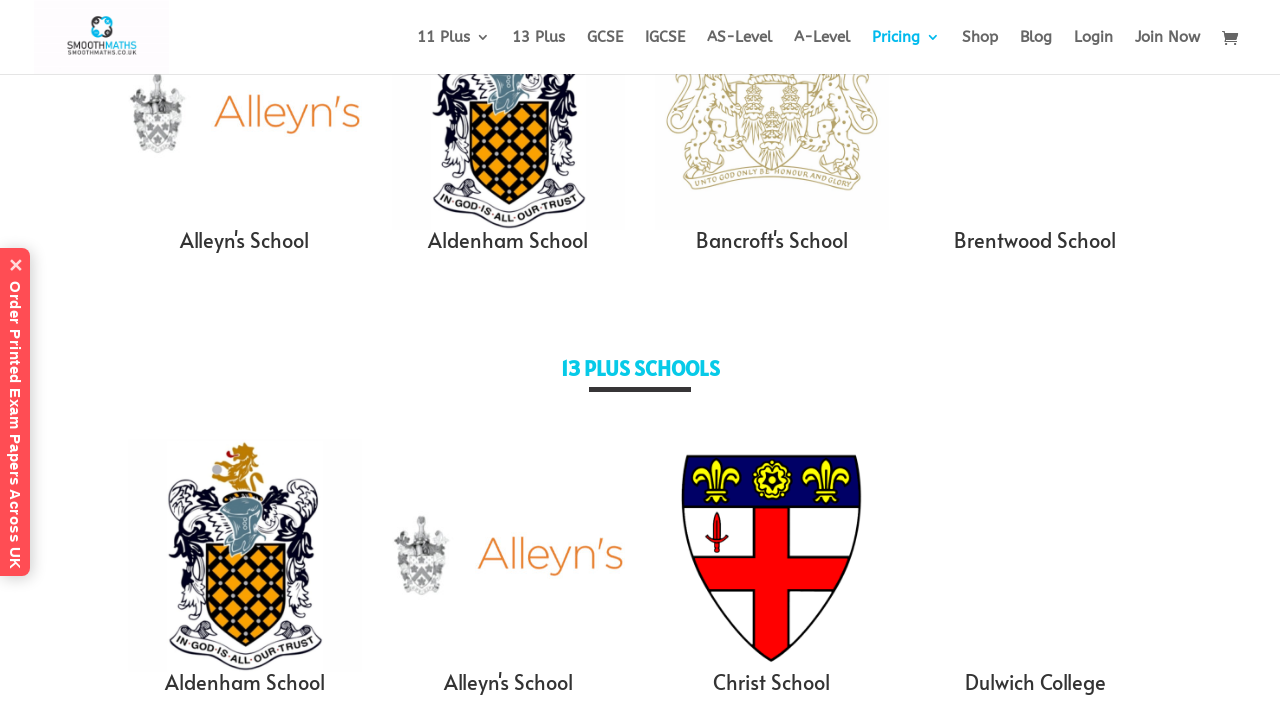

Clicked the Privacy Policy link at (428, 523) on text=Privacy Policy
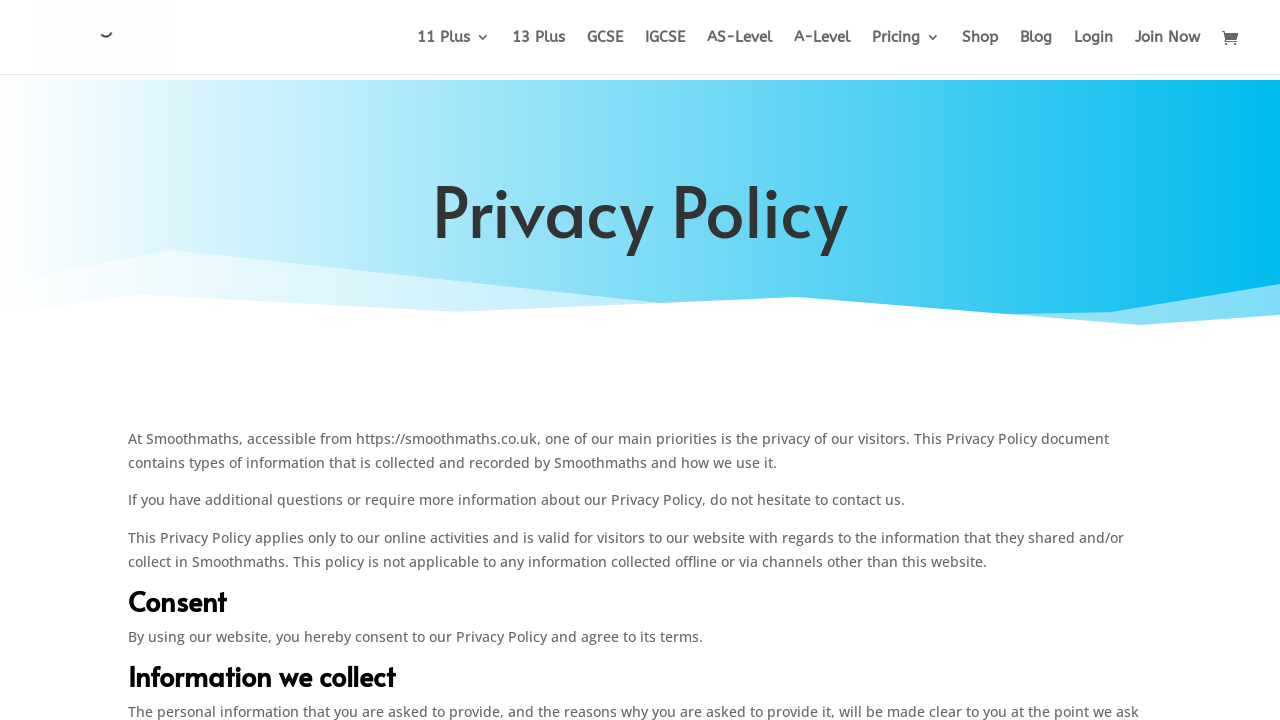

Verified navigation to Privacy Policy page at correct URL
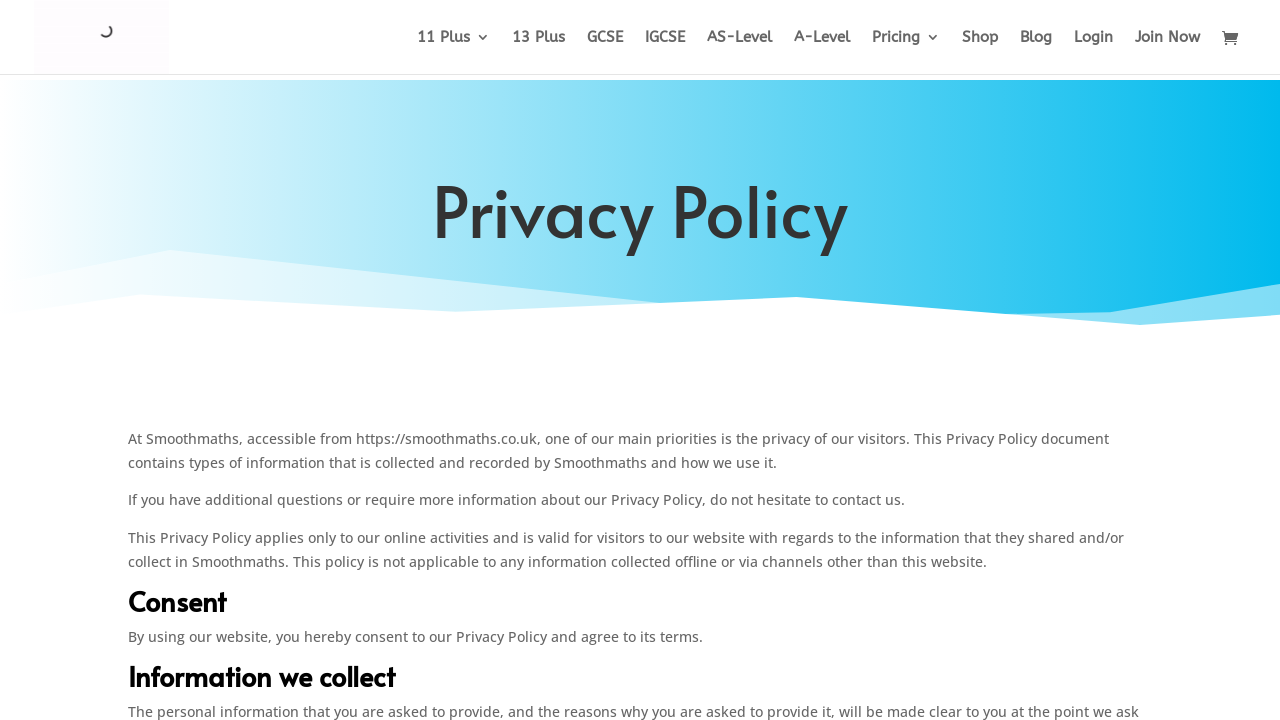

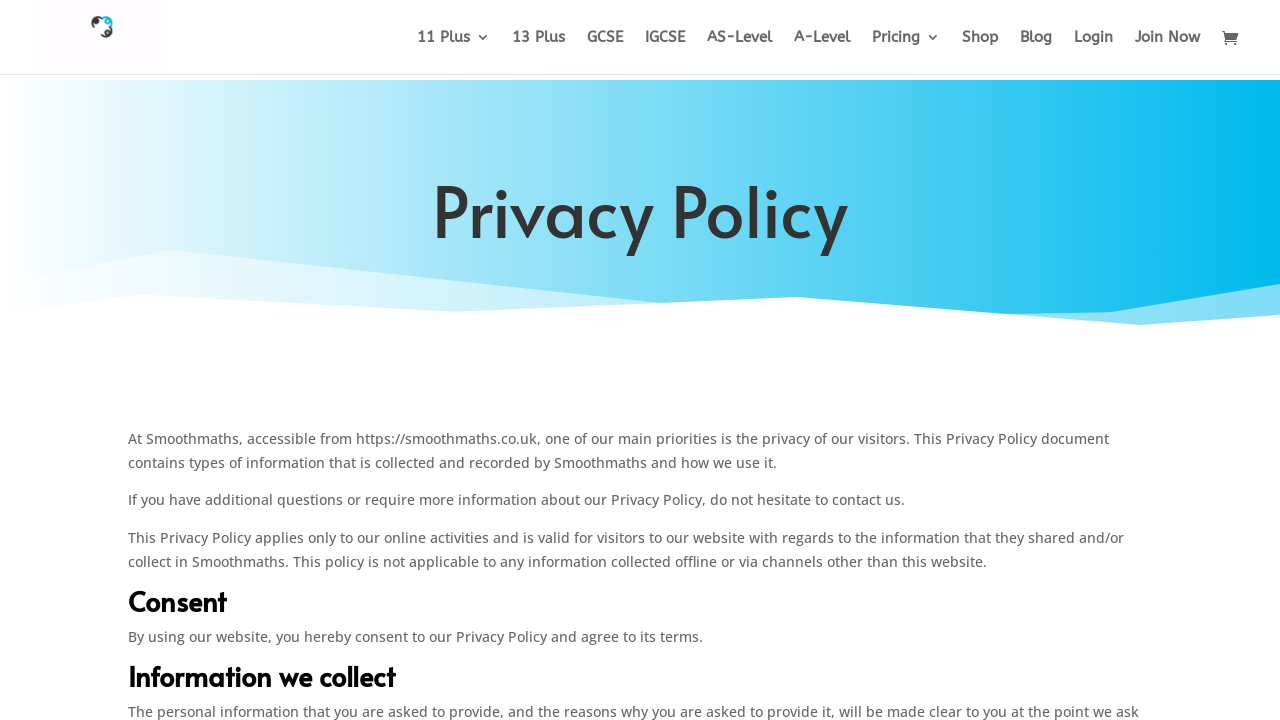